Tests the forgot password flow by clicking the forgot password link and filling out the password reset form with email and new password fields

Starting URL: https://rahulshettyacademy.com/client

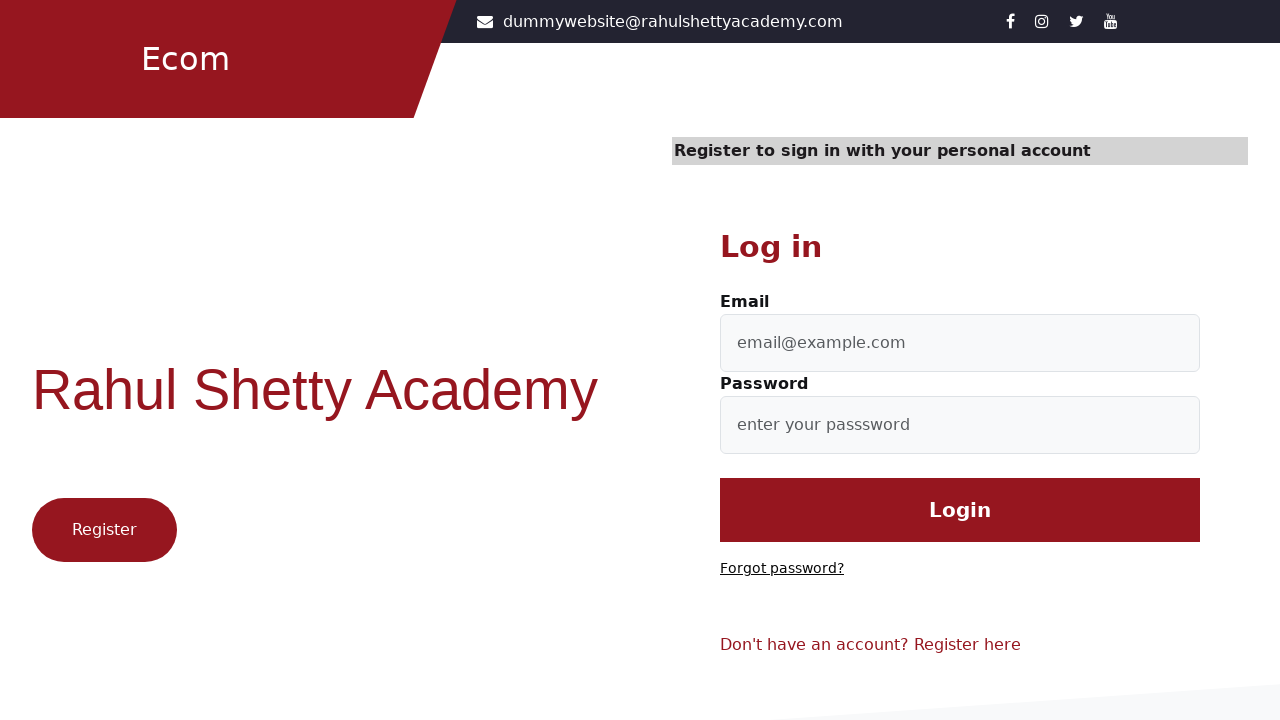

Clicked 'Forgot password?' link at (782, 569) on text=Forgot password?
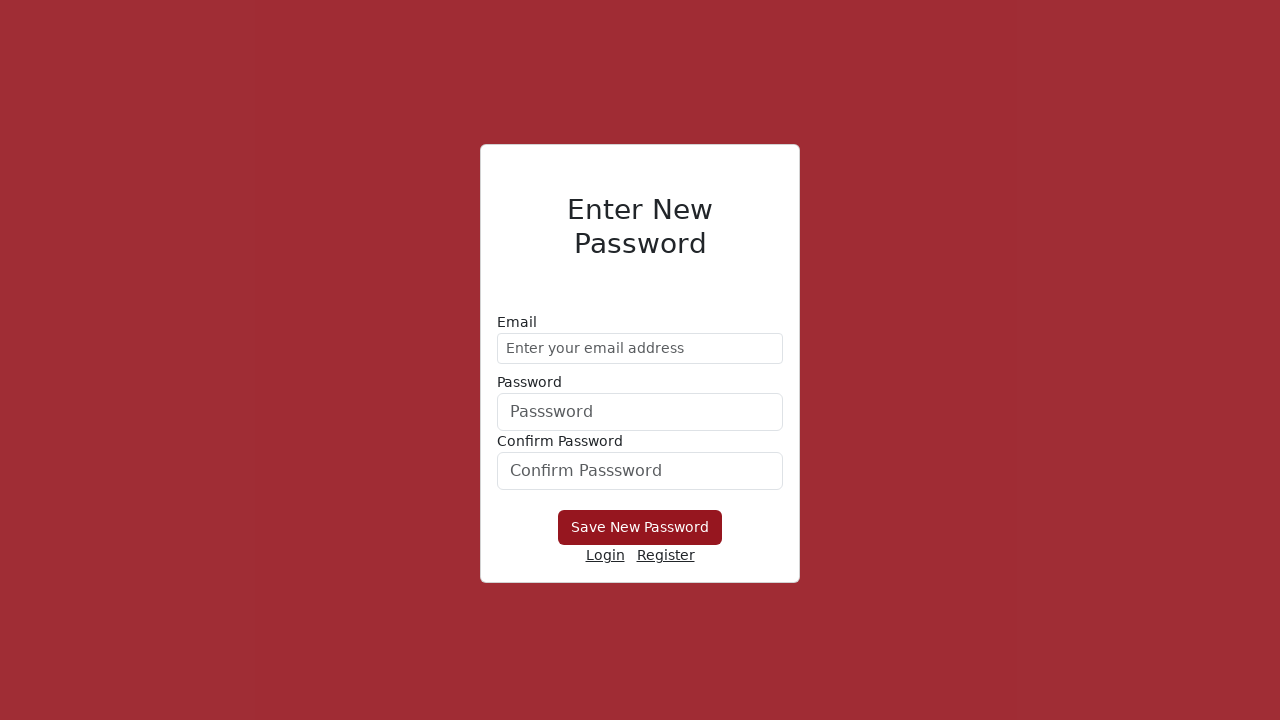

Filled email field with 'johndoe.test@example.com' on //form/div[1]/input
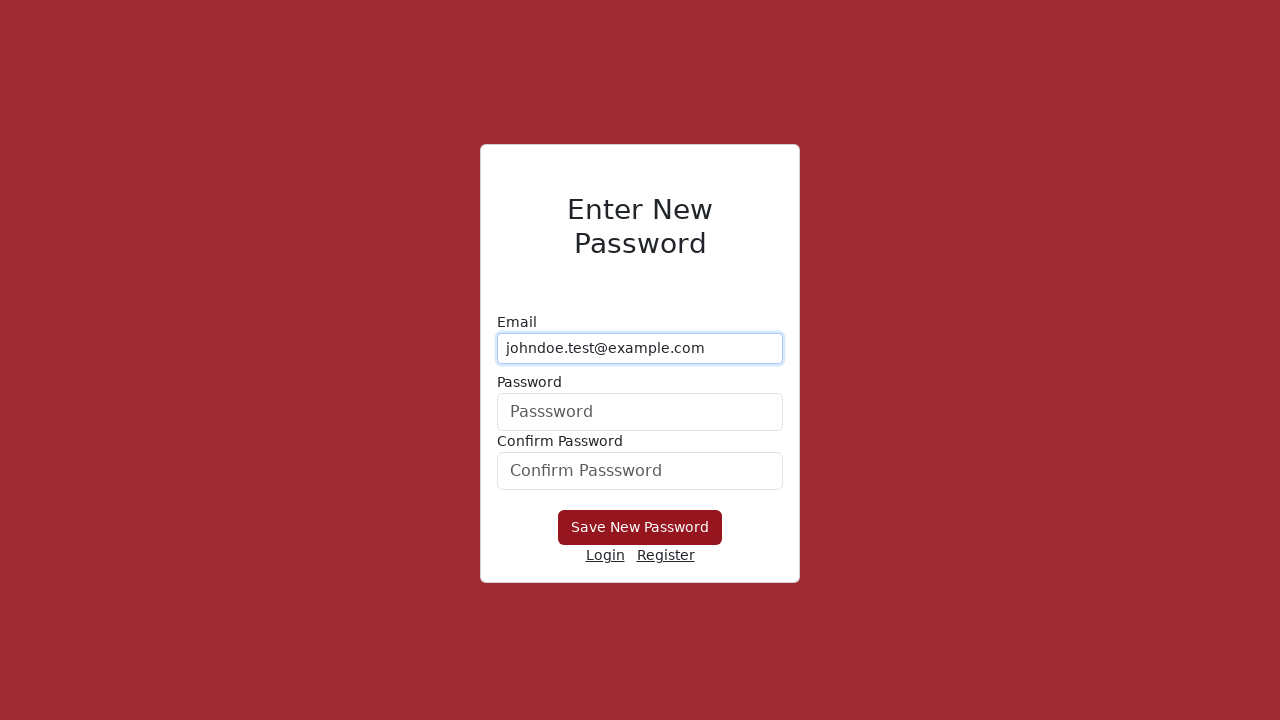

Filled new password field with 'SecurePass@456' on form div:nth-child(2) input
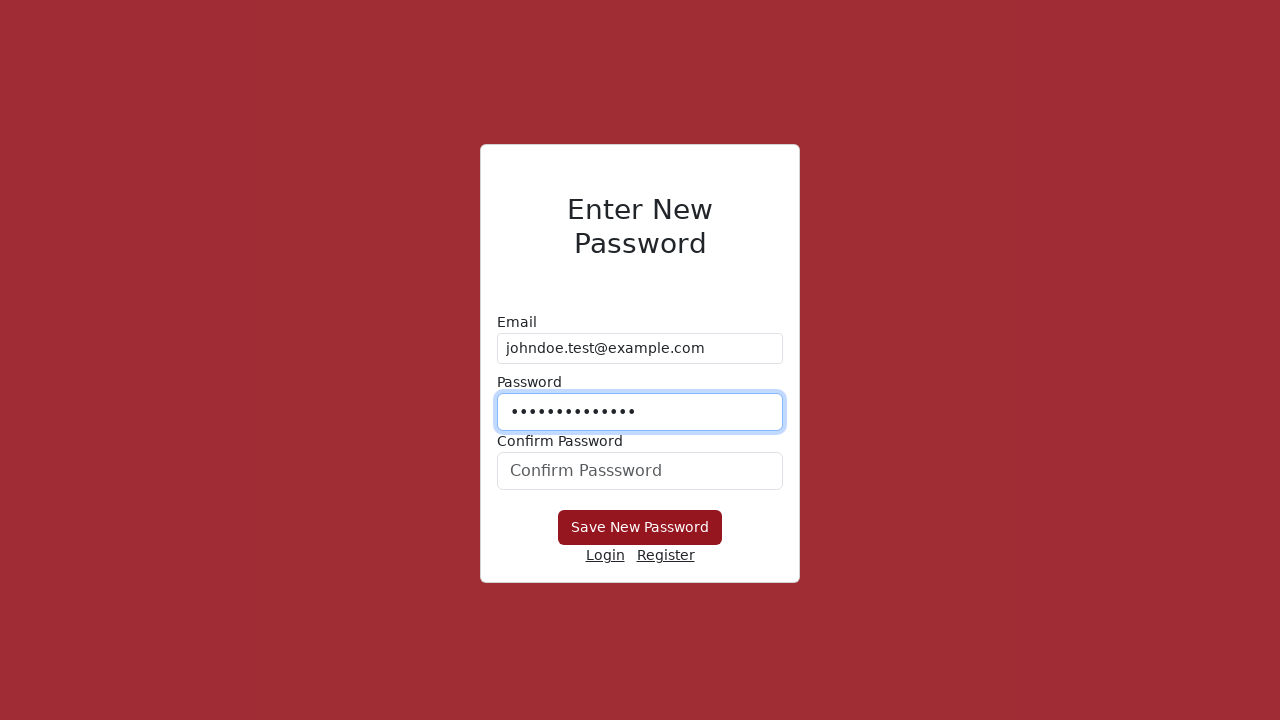

Filled confirm password field with 'SecurePass@456' on #confirmPassword
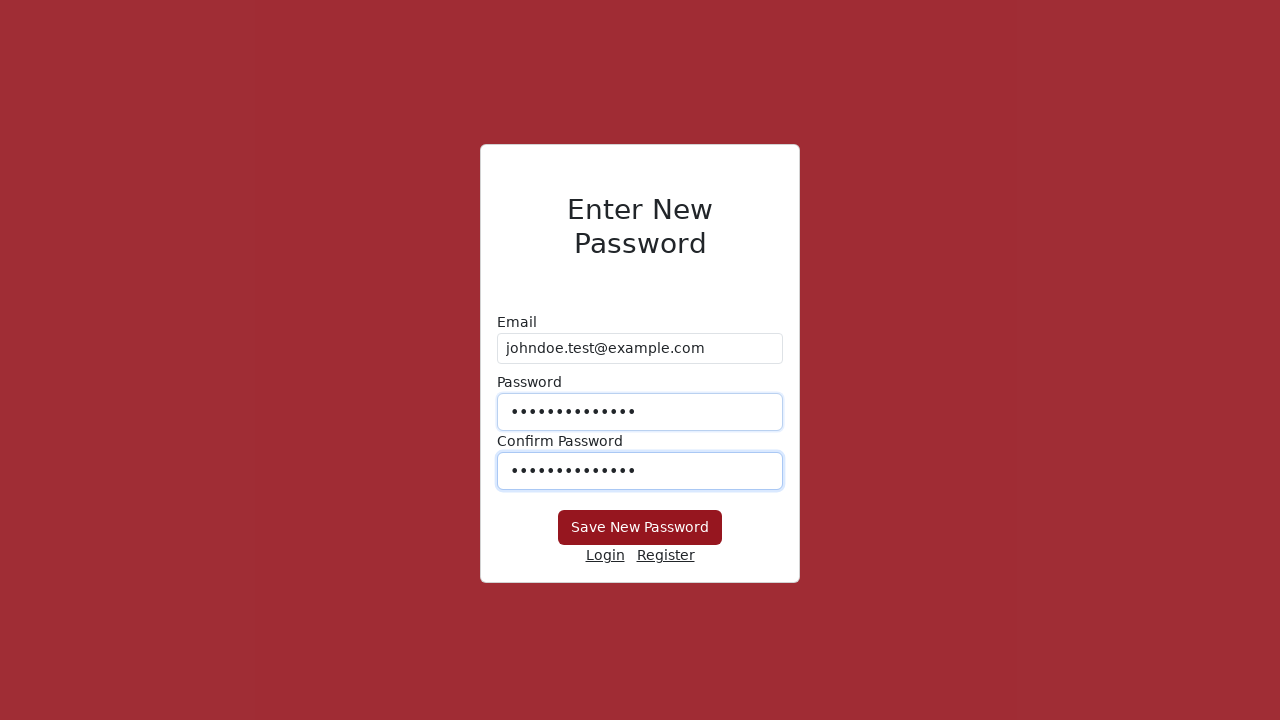

Clicked 'Save New Password' button to submit password reset form at (640, 528) on xpath=//button[text()='Save New Password']
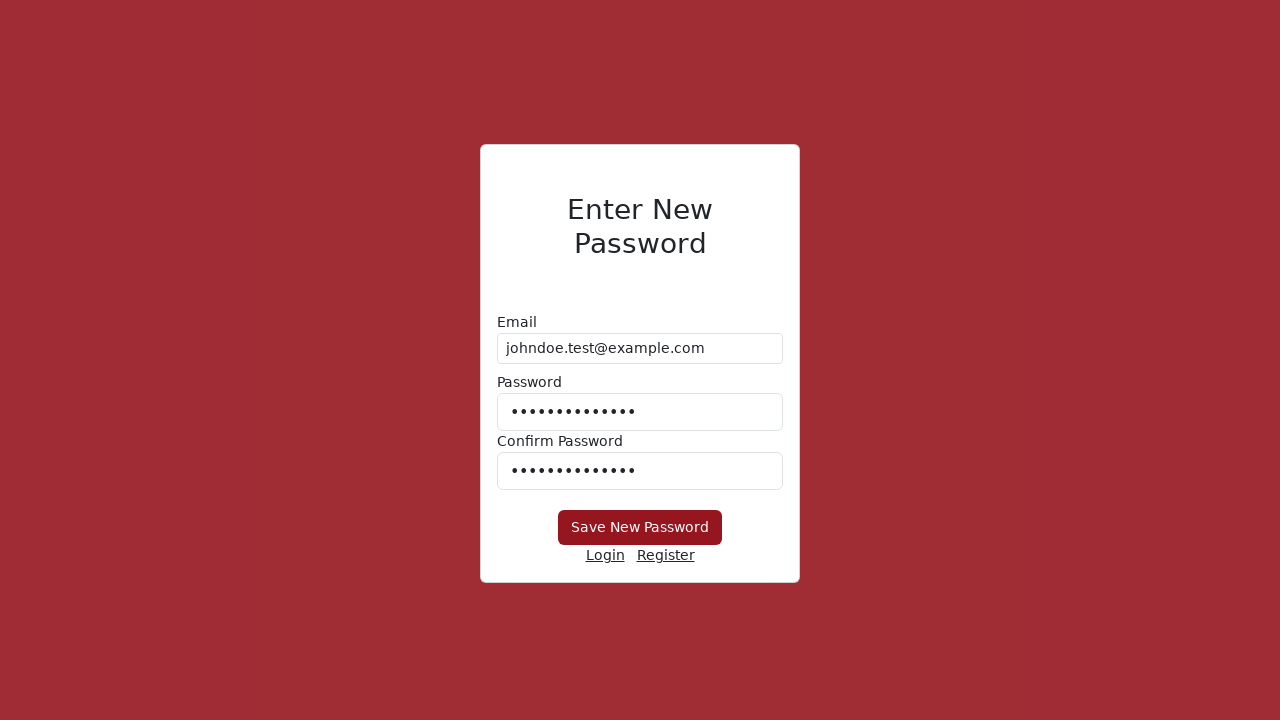

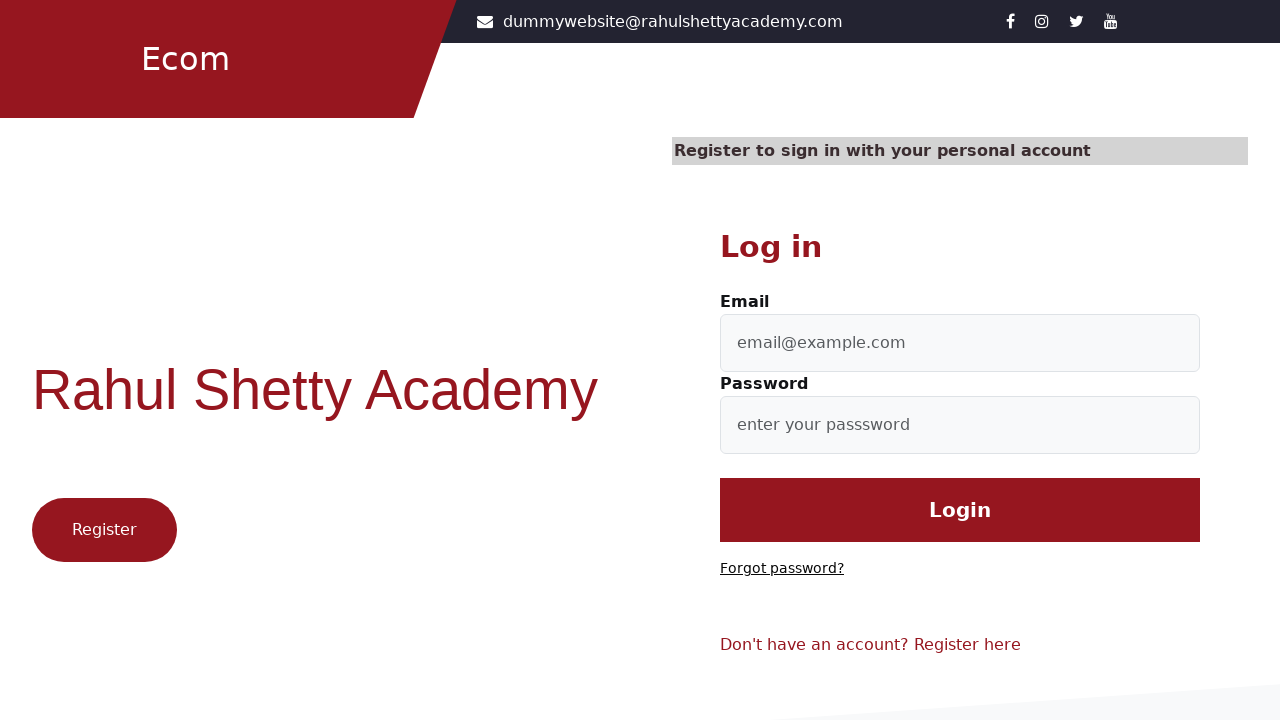